Tests hover functionality by hovering over an avatar and verifying that the caption/additional user information appears on the page.

Starting URL: http://the-internet.herokuapp.com/hovers

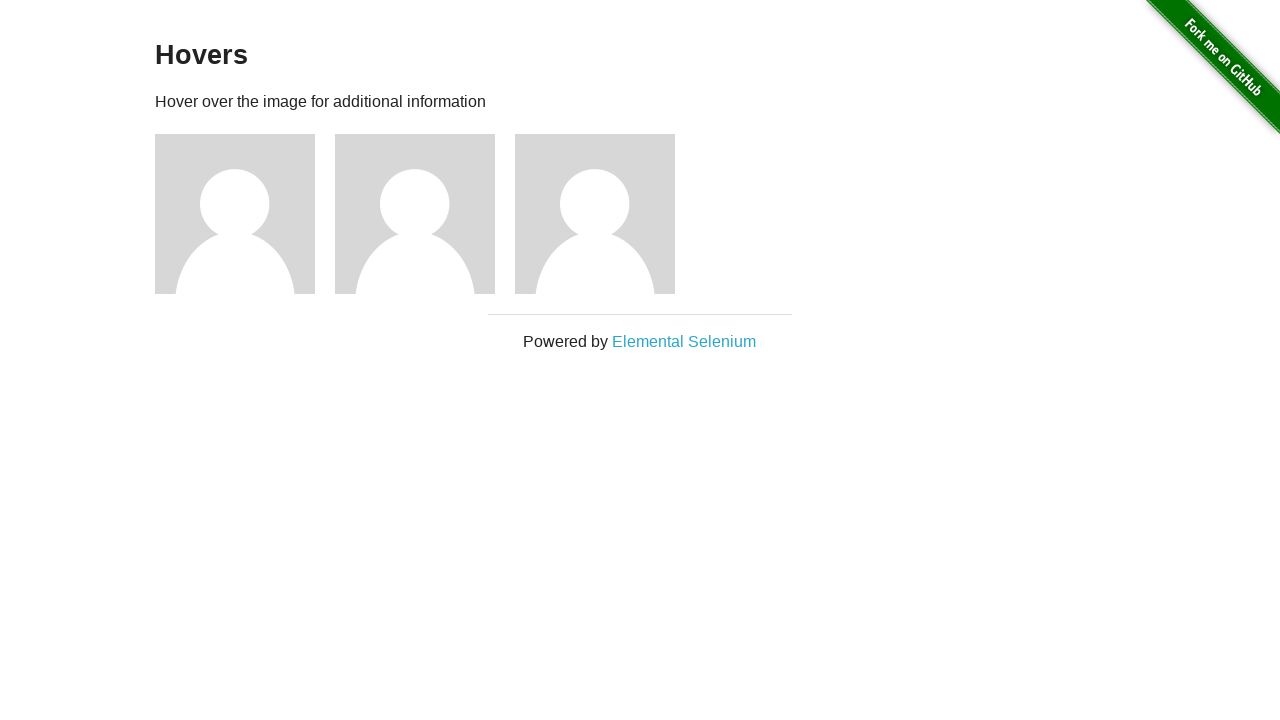

Navigated to hovers page
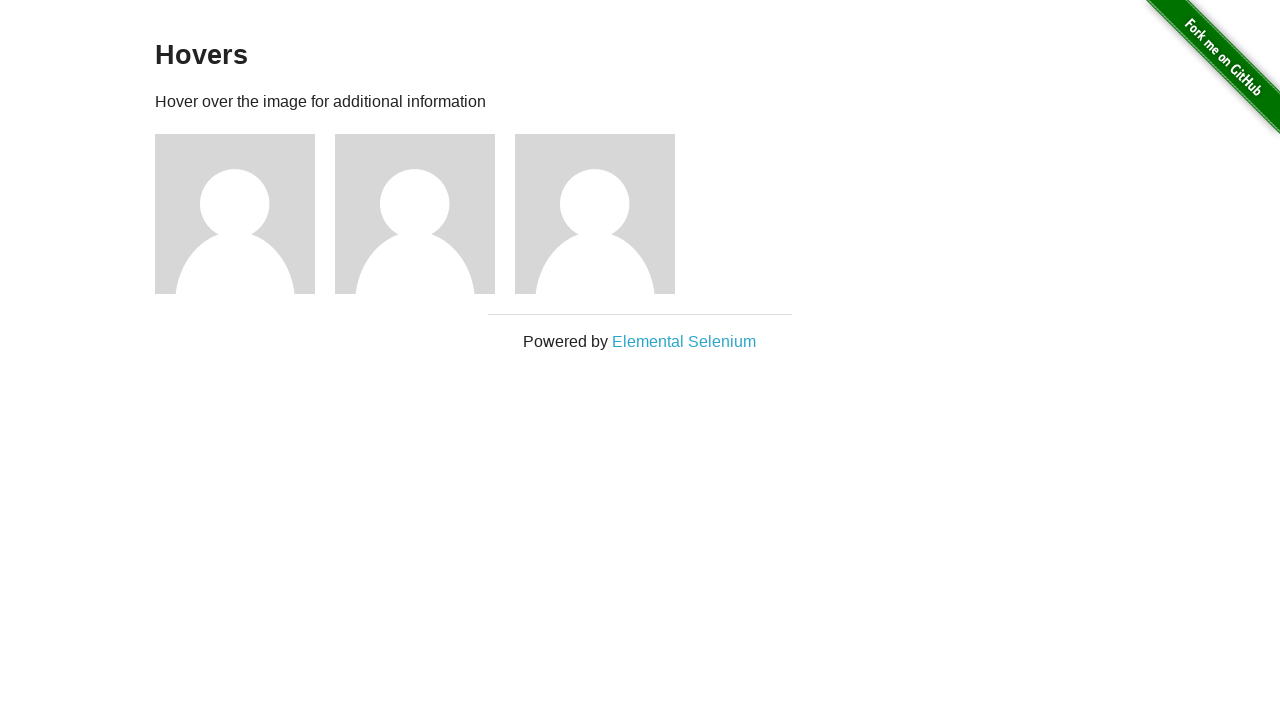

Hovered over the first avatar at (245, 214) on .figure >> nth=0
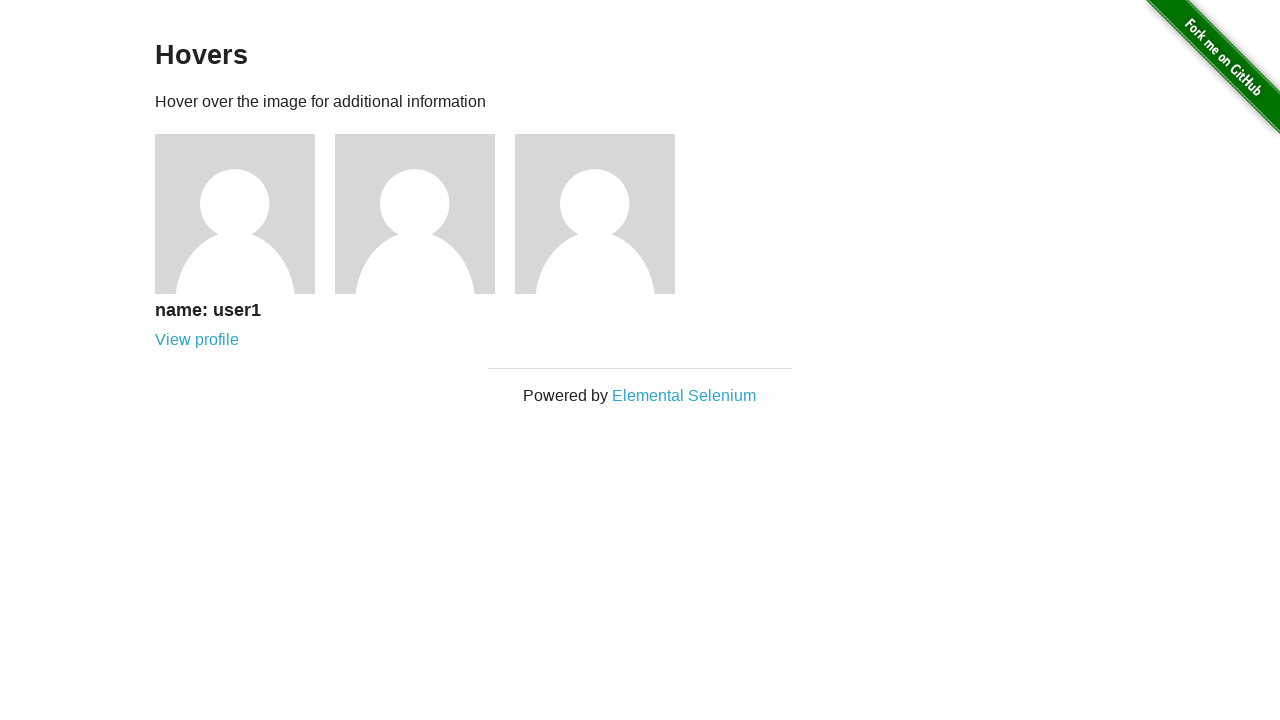

Verified that caption is visible on hover
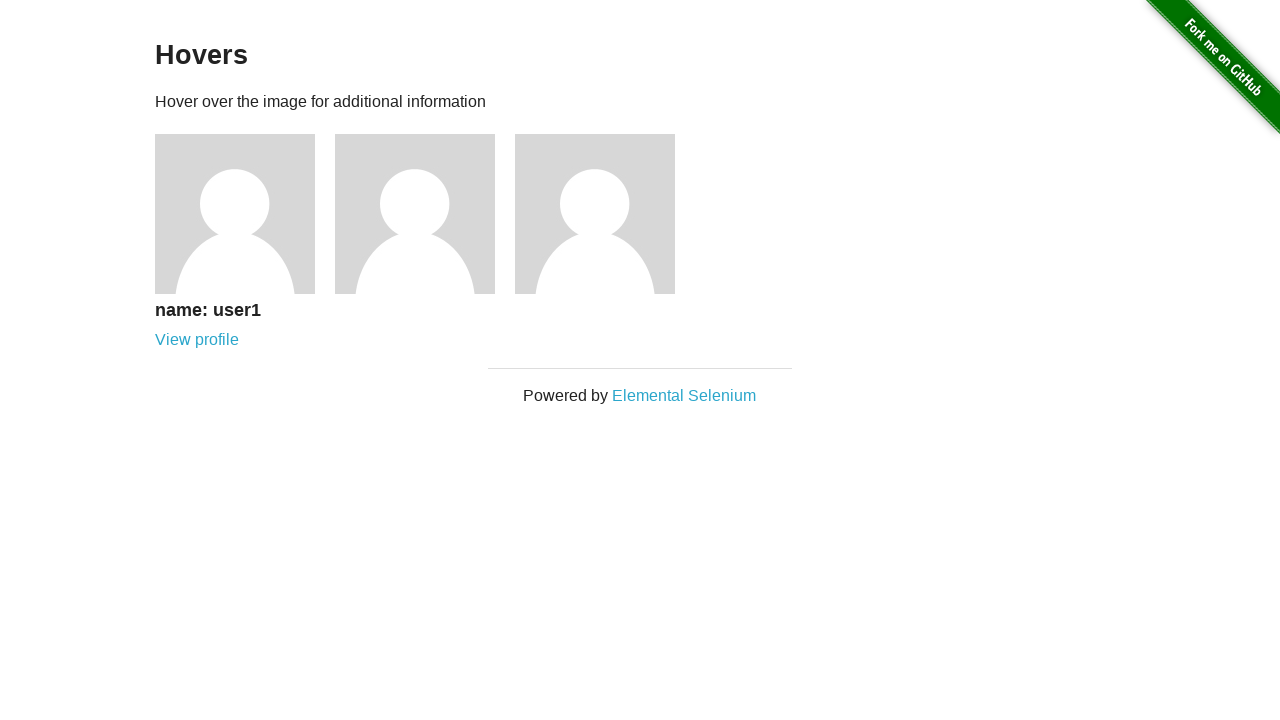

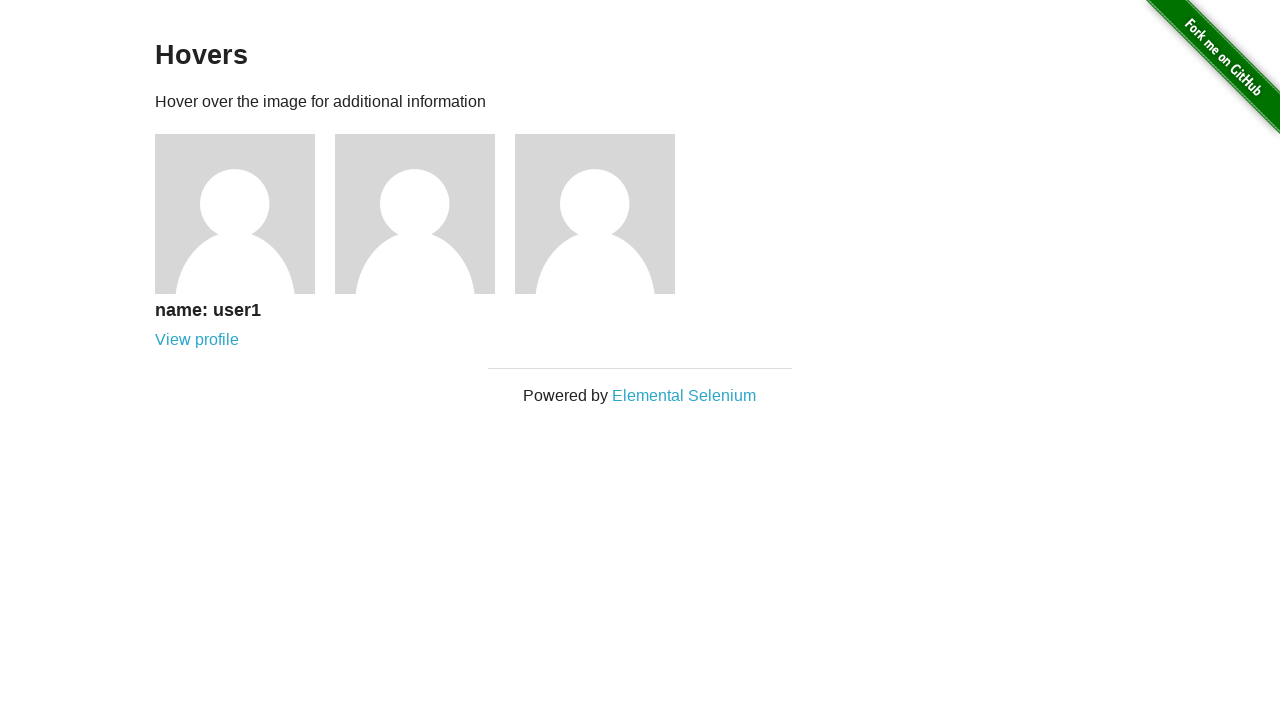